Tests keyboard actions on a textarea by selecting all text, deleting it with backspace, and then typing characters using key press combinations

Starting URL: https://testpages.eviltester.com/styled/basic-html-form-test.html

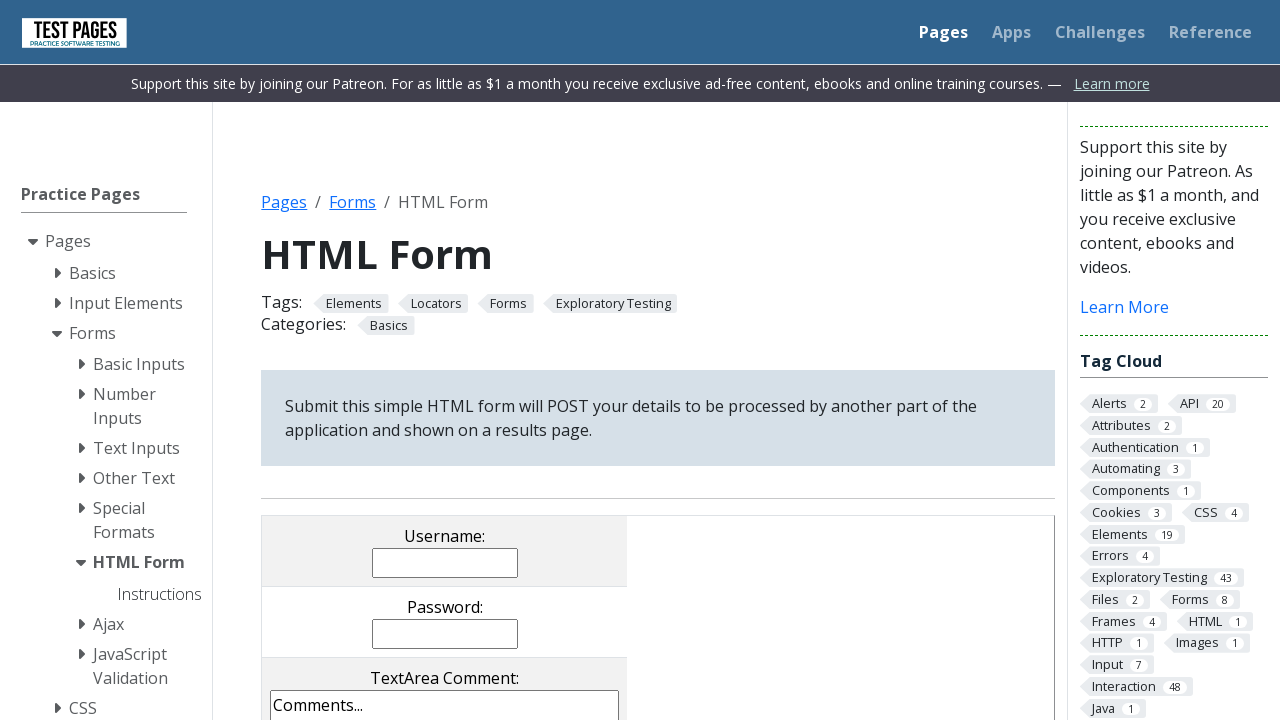

Navigated to the basic HTML form test page
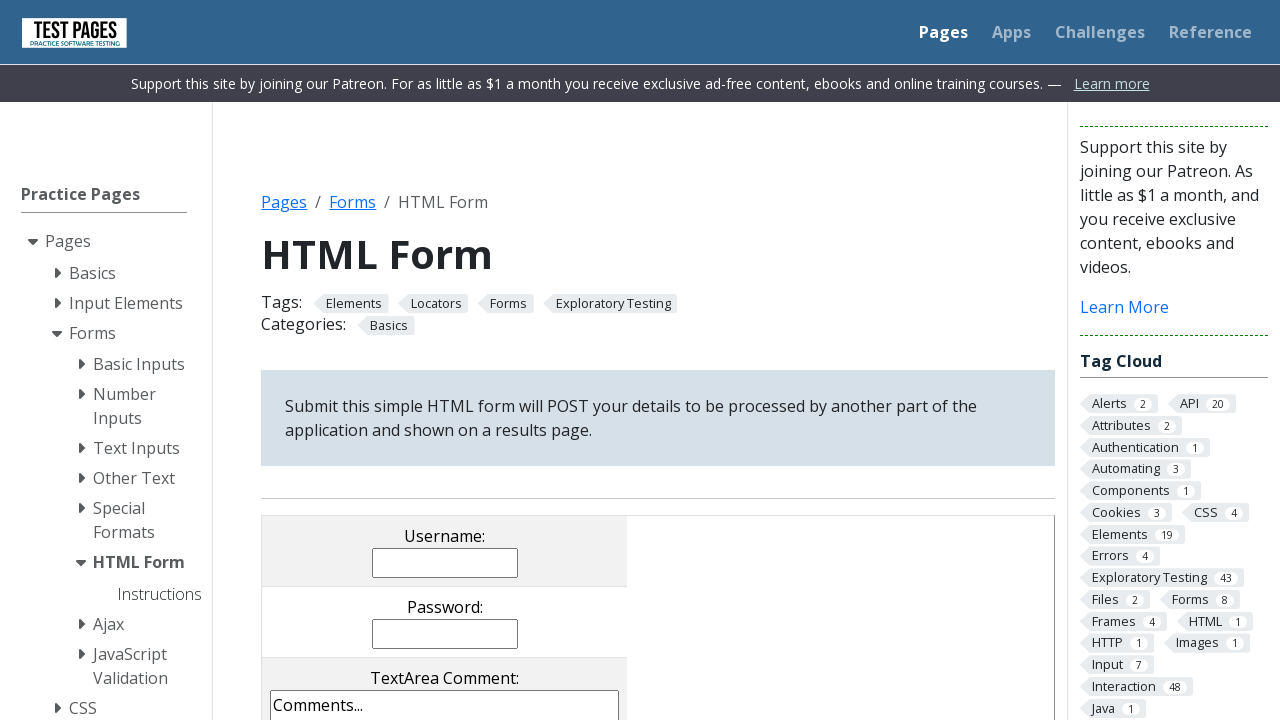

Located the comments textarea element
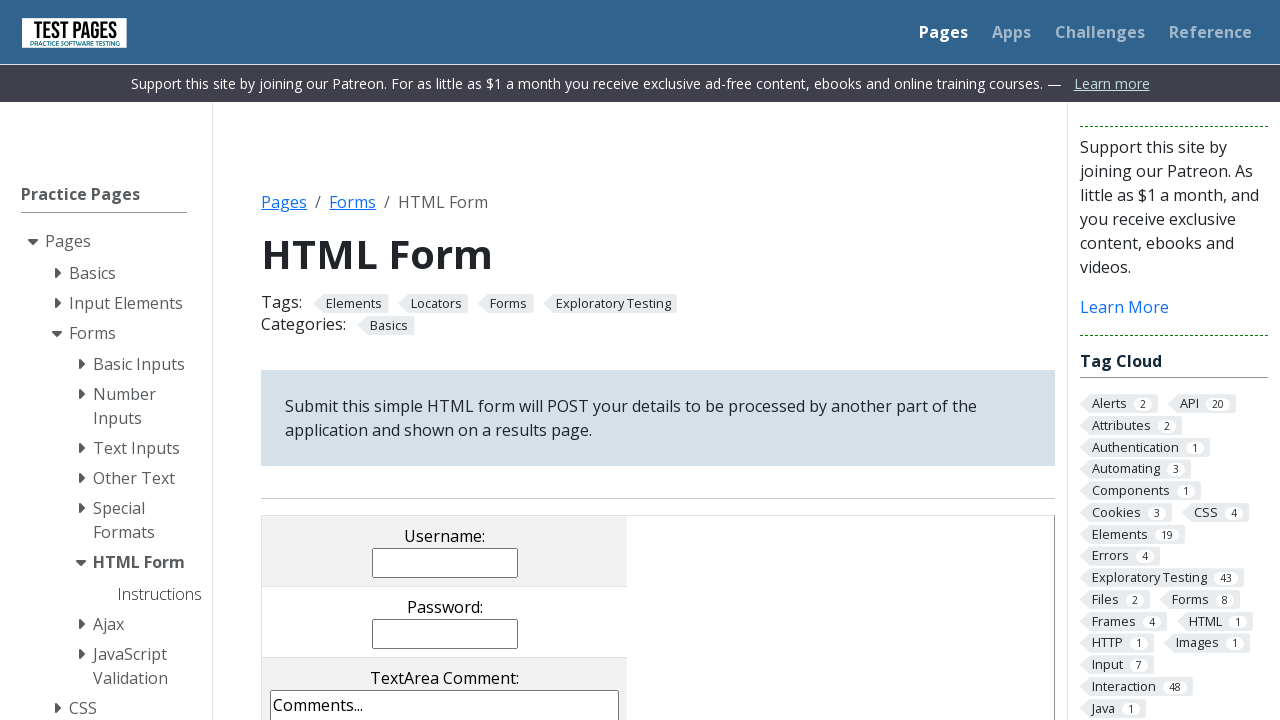

Selected all text in textarea using Ctrl+A on textarea[name=comments]
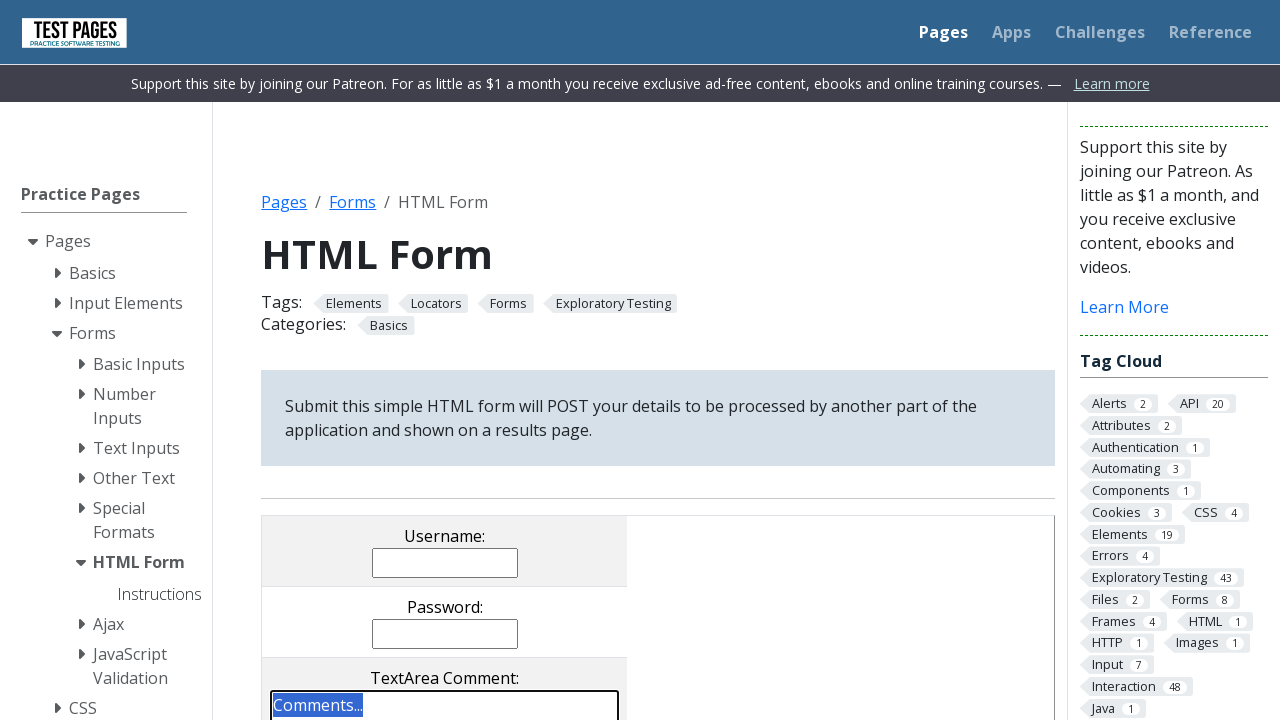

Deleted selected text using Backspace on textarea[name=comments]
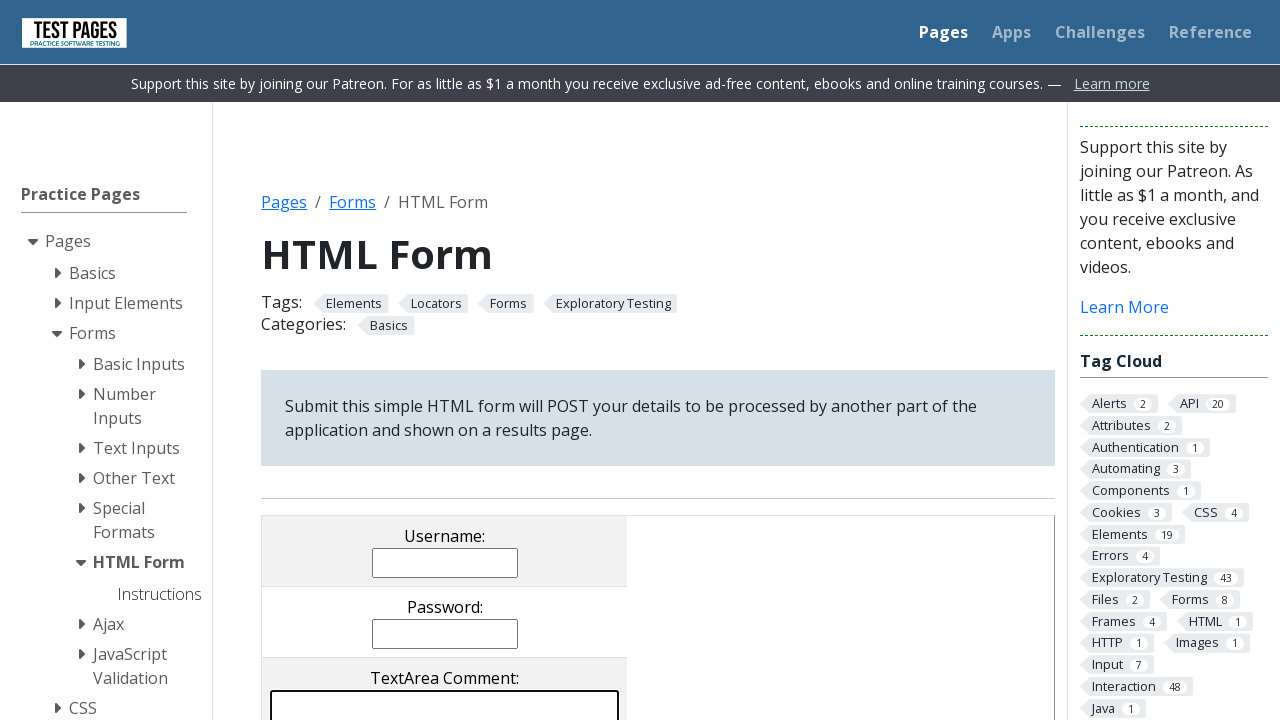

Pressed key combination A+B+C on textarea[name=comments]
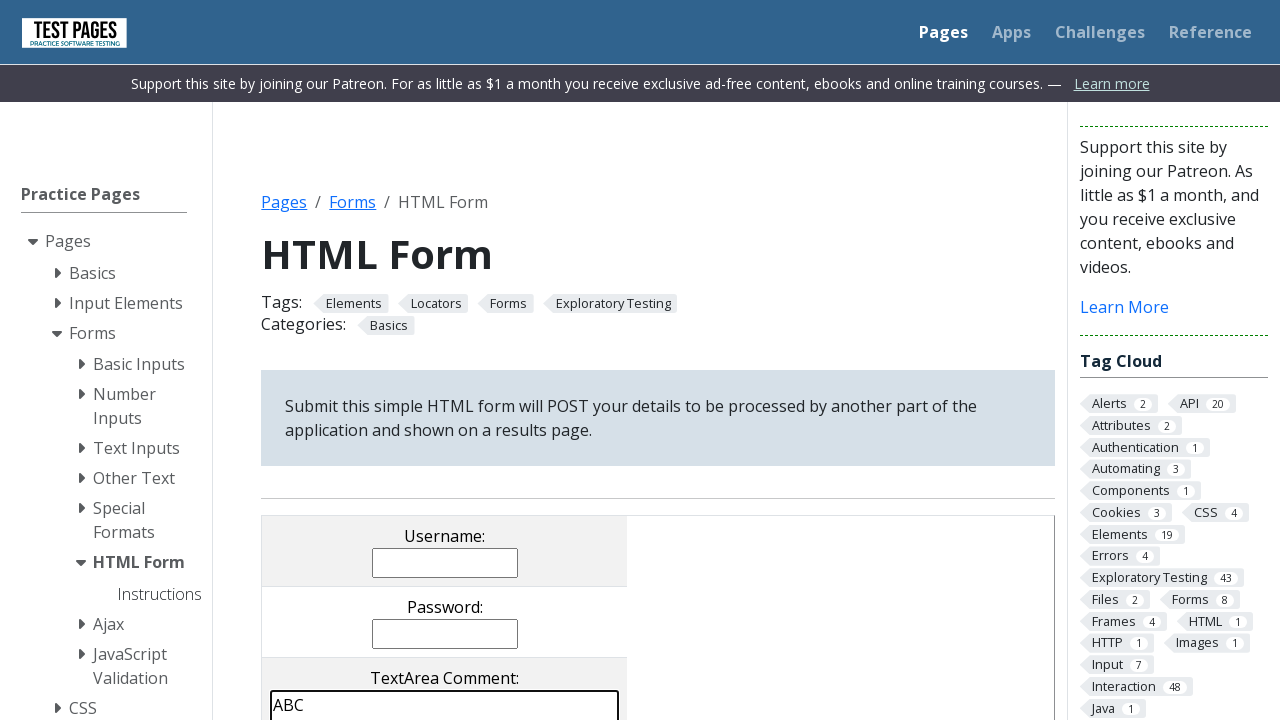

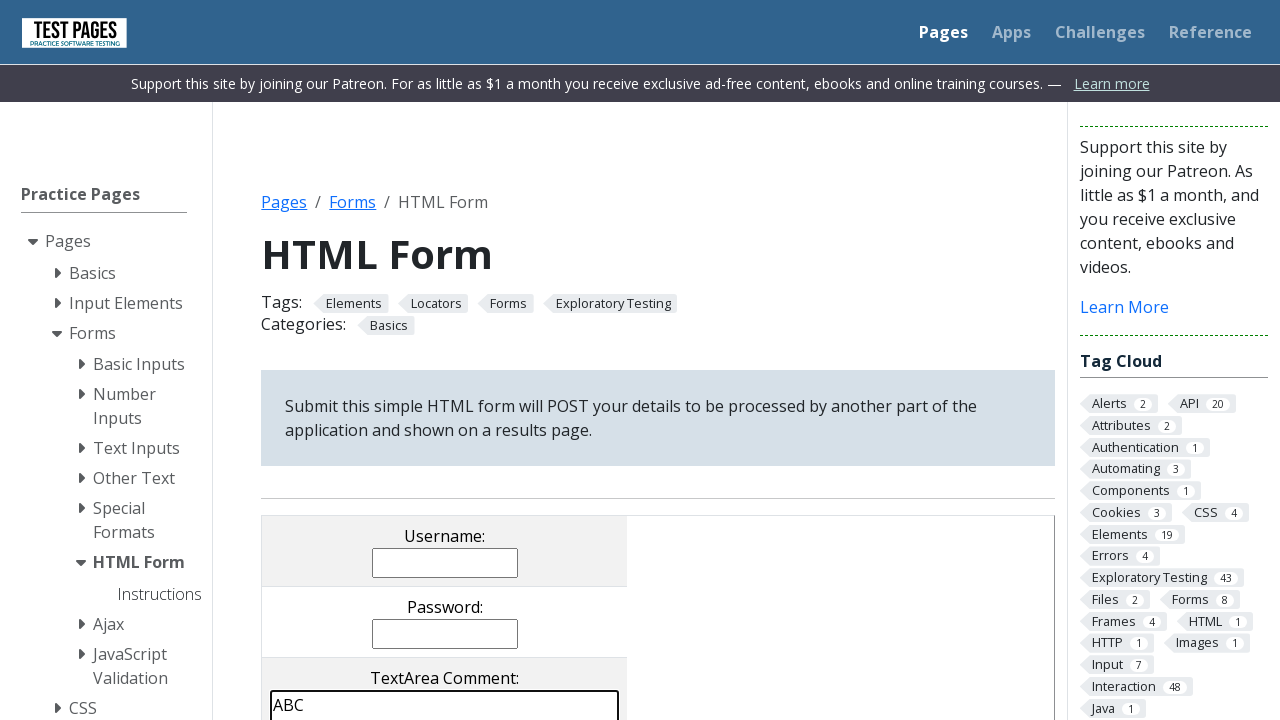